Navigates to a page, finds and clicks a link based on a calculated mathematical value, then fills out a form with personal information (first name, last name, city, country) and submits it.

Starting URL: http://suninjuly.github.io/find_link_text

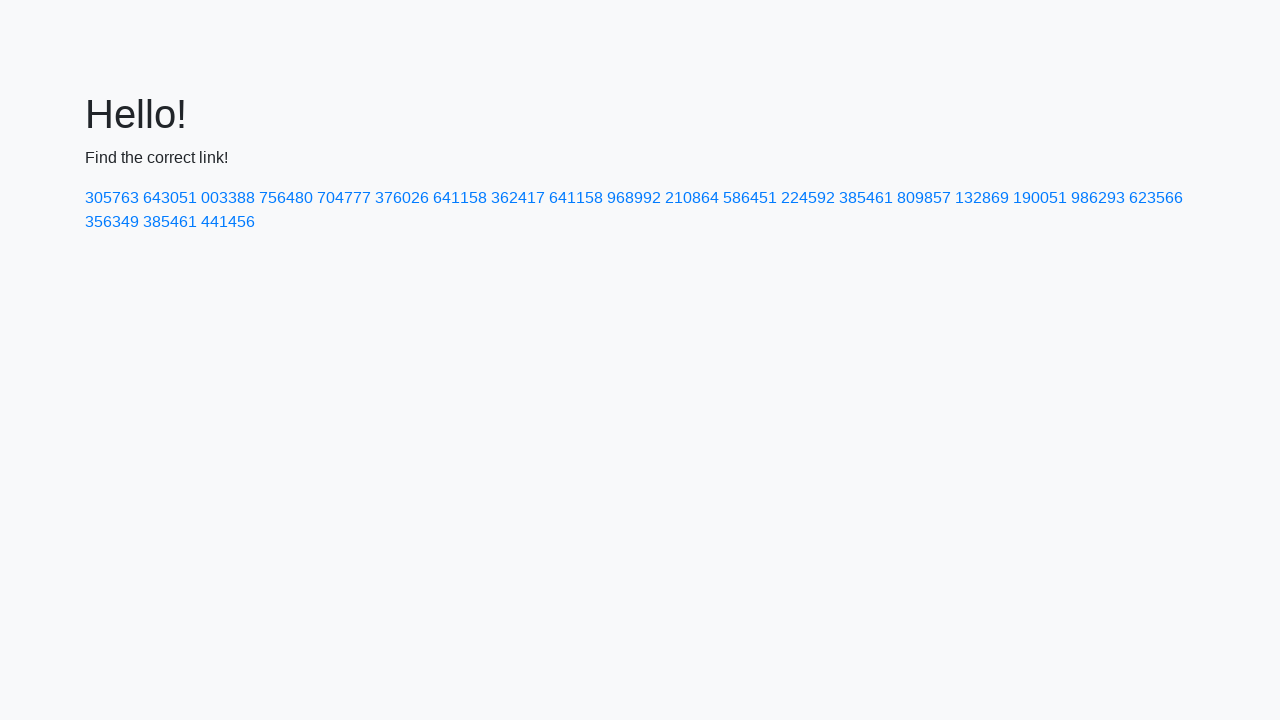

Clicked link with calculated text value '224592' at (808, 198) on a:text-is('224592')
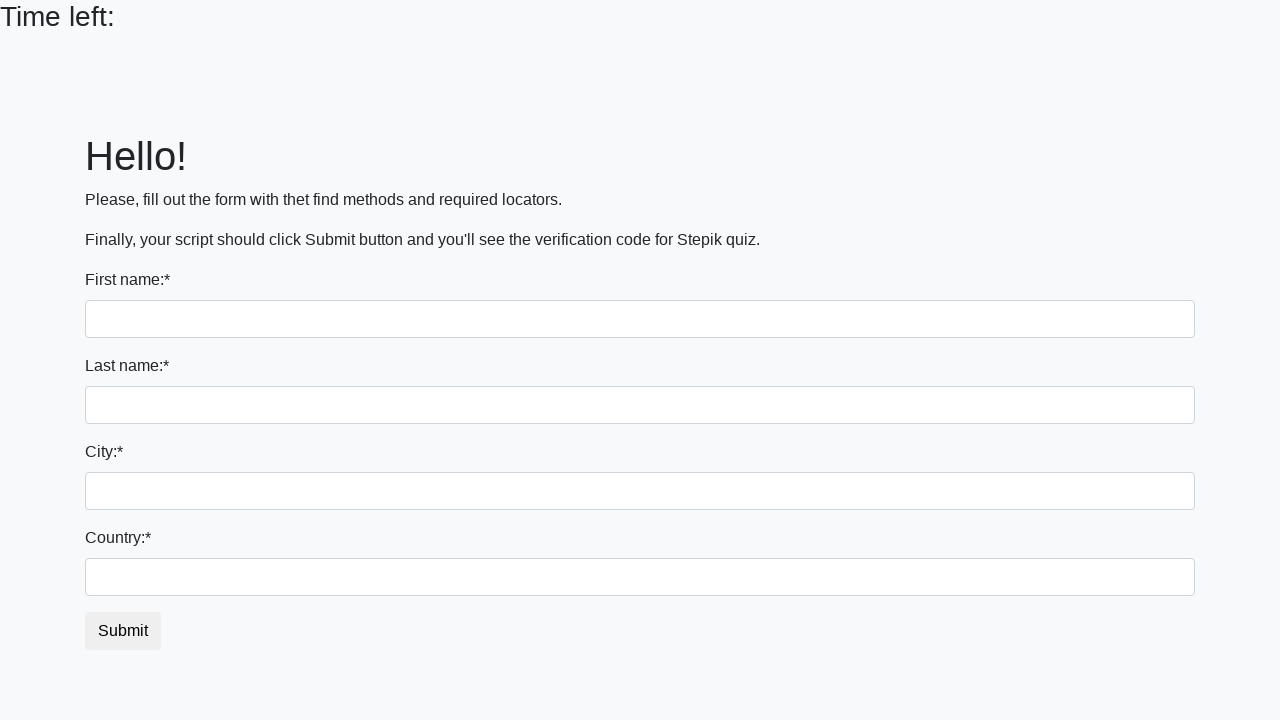

Filled first name field with 'Ivan' on input
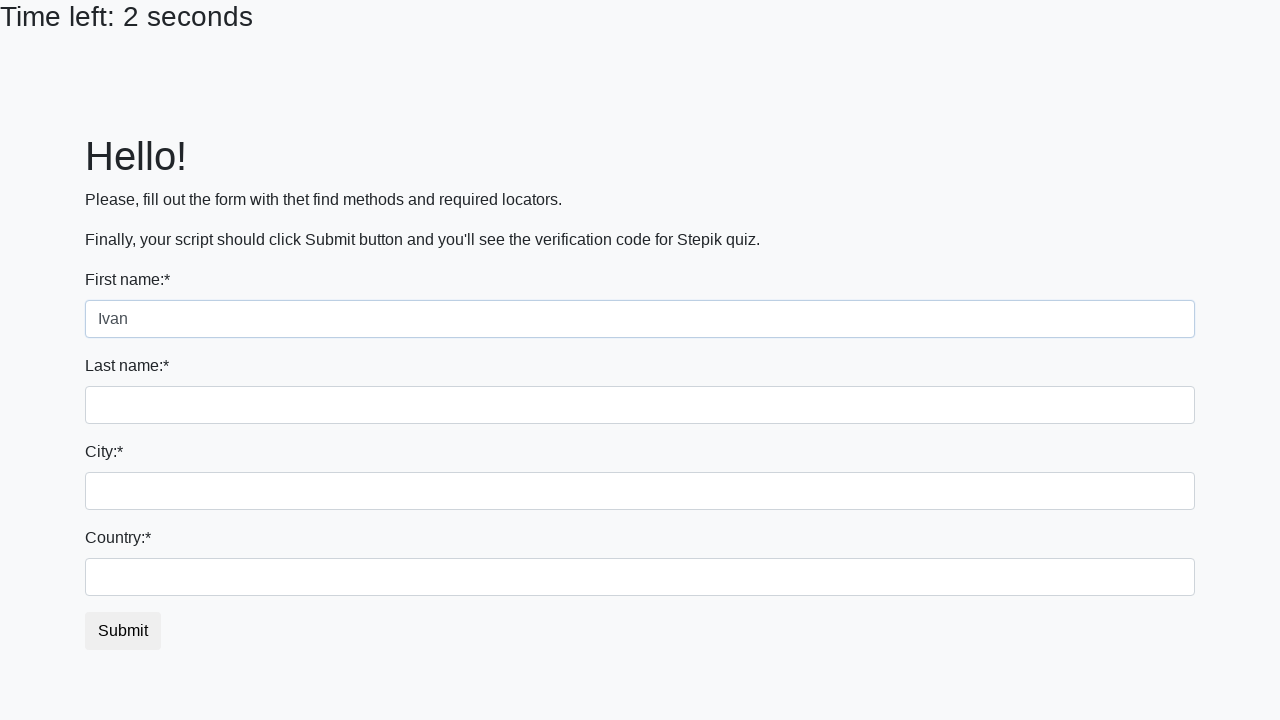

Filled last name field with 'Petrov' on input[name='last_name']
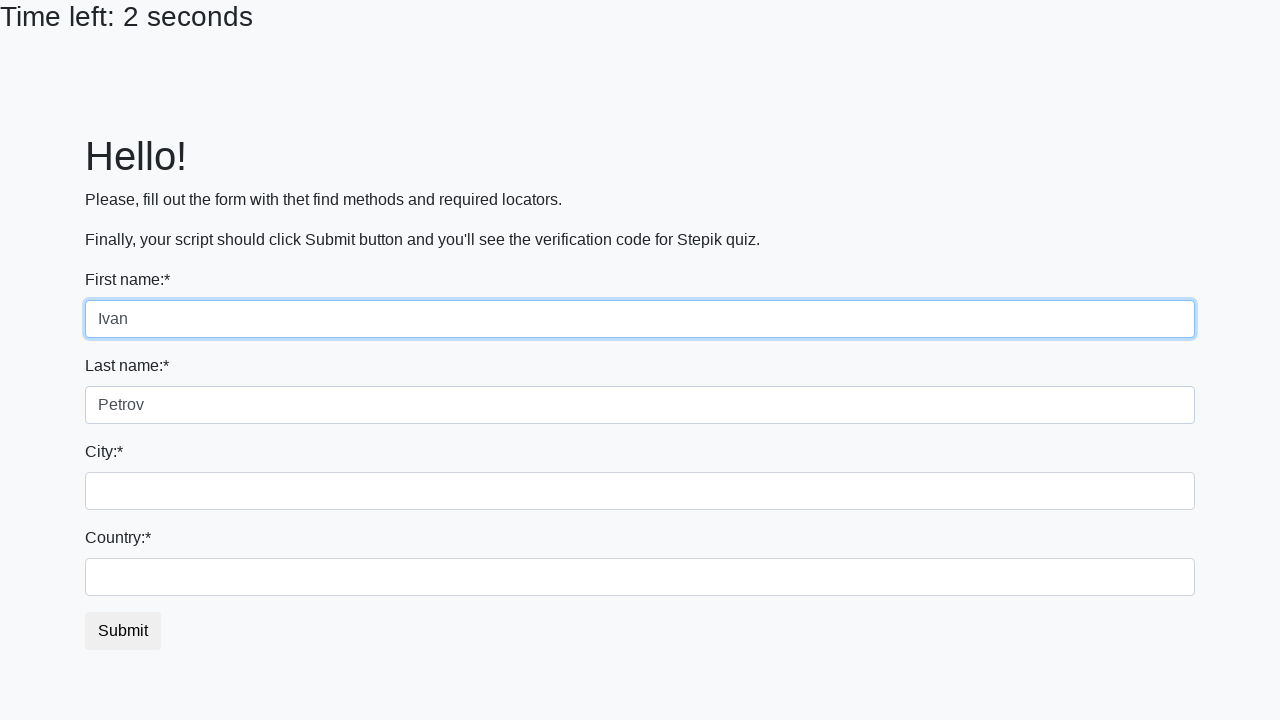

Filled city field with 'Smolensk' on .city
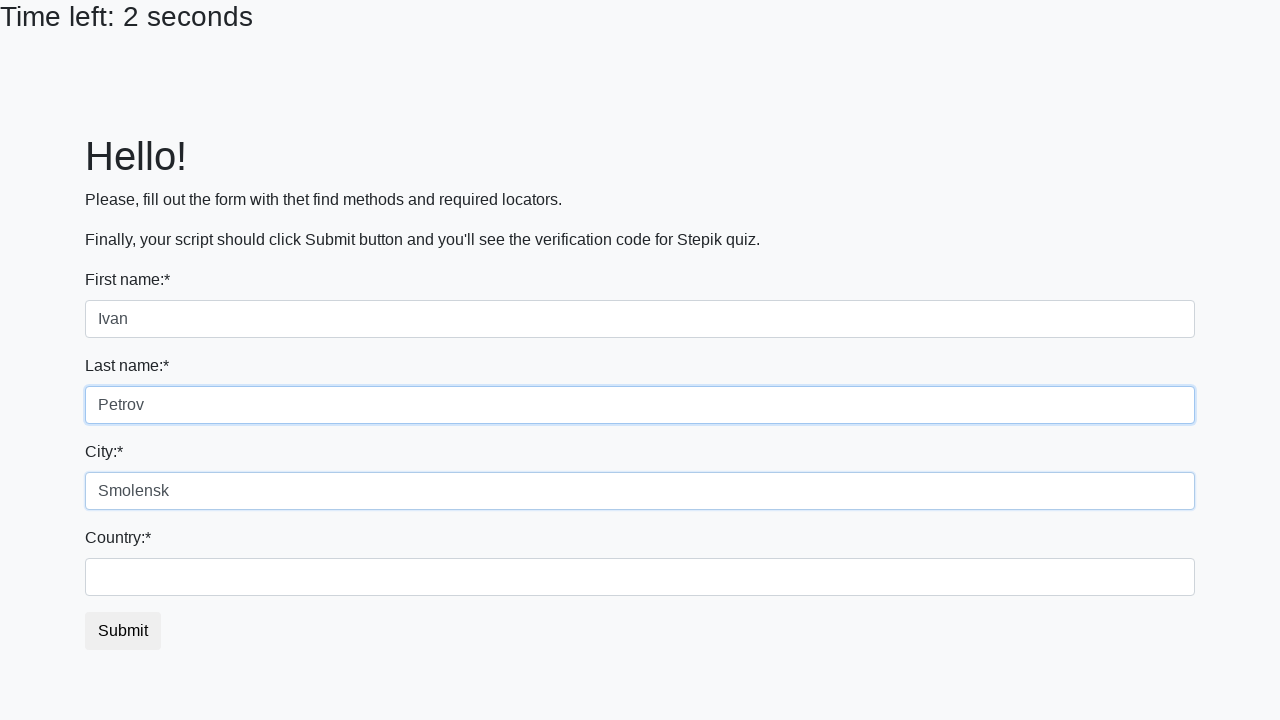

Filled country field with 'Russia' on #country
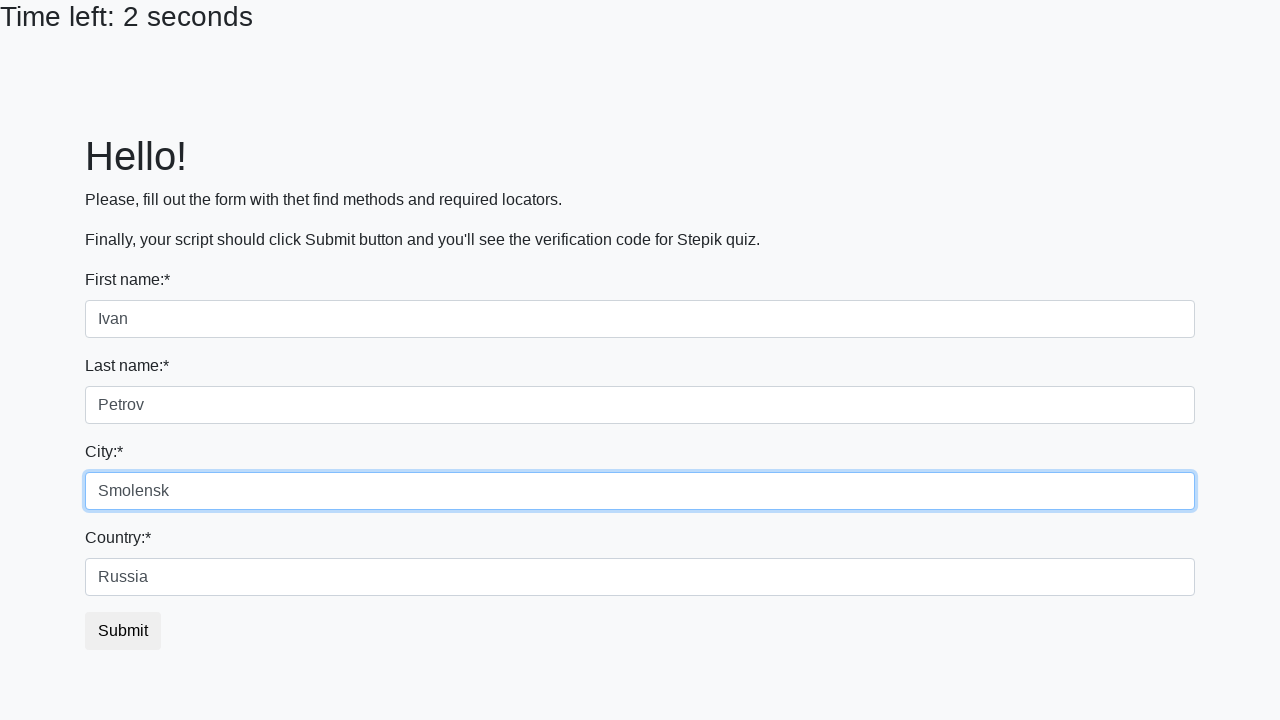

Clicked submit button to complete form at (123, 631) on button.btn
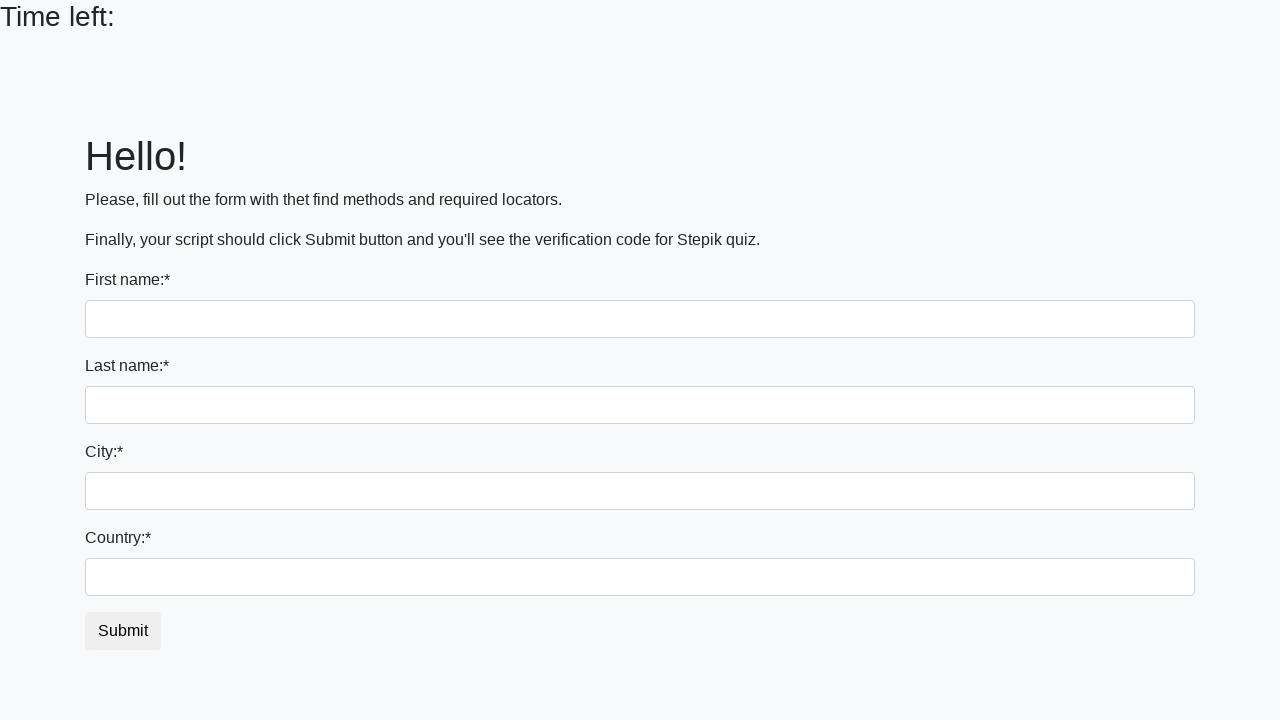

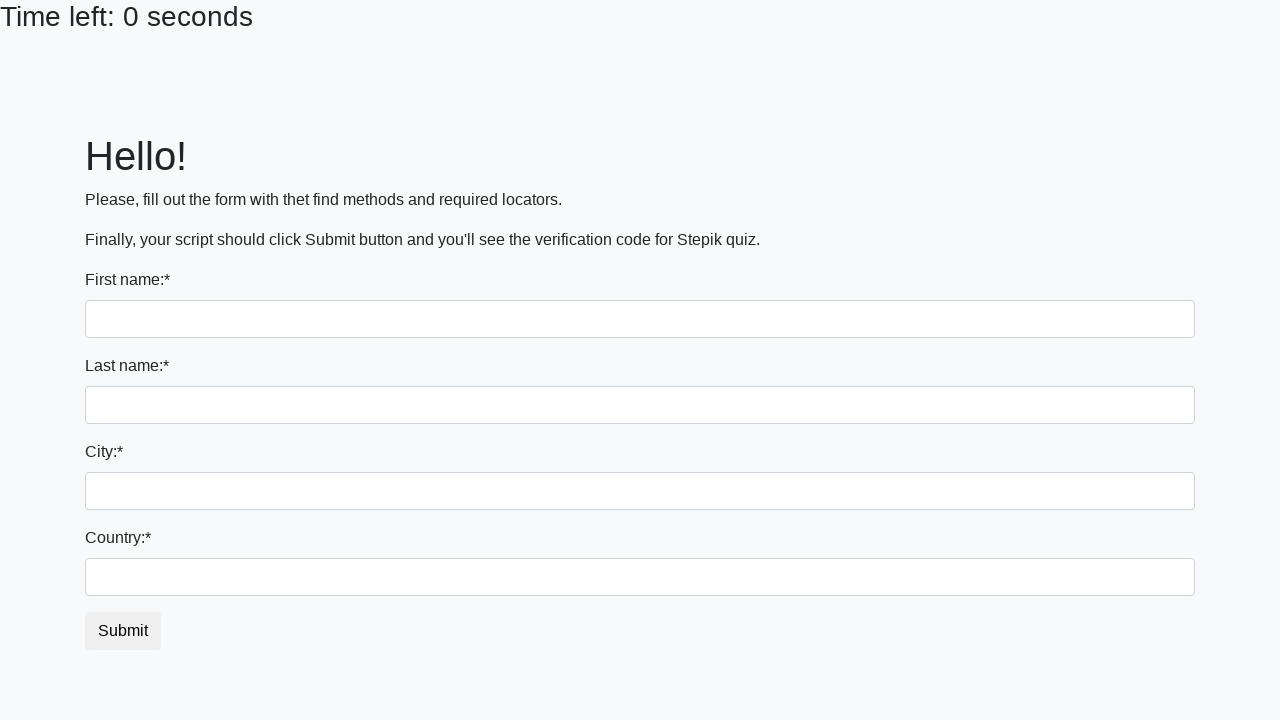